Tests a simple form by filling in first name, last name, city, and country fields using different selector strategies, then submitting the form

Starting URL: http://suninjuly.github.io/simple_form_find_task.html

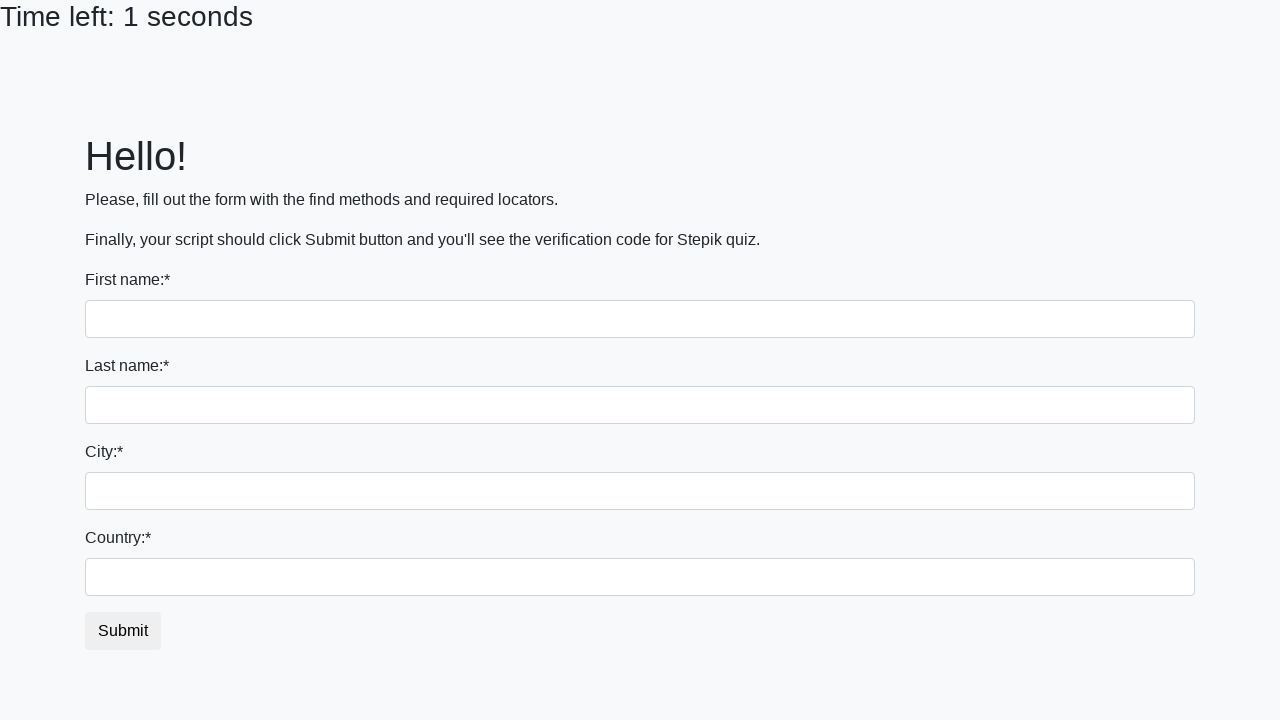

Filled first name field with 'Ivan' on input
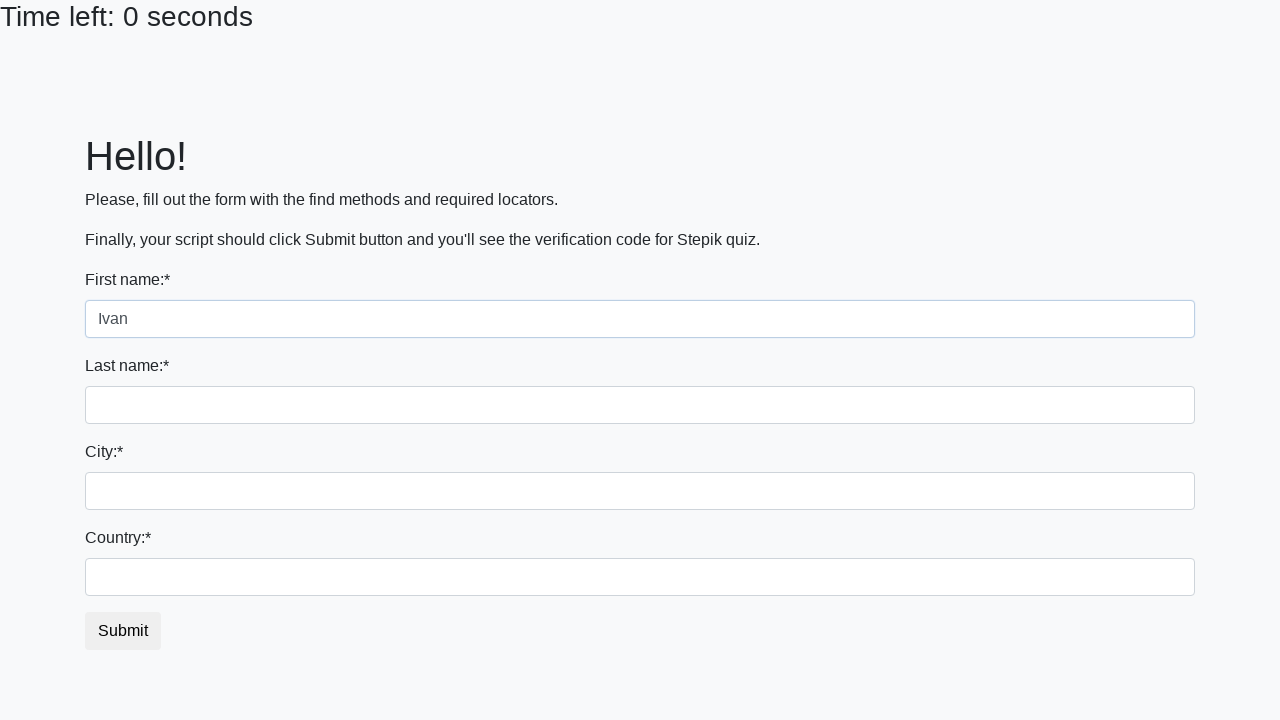

Filled last name field with 'Petrov' on input[name='last_name']
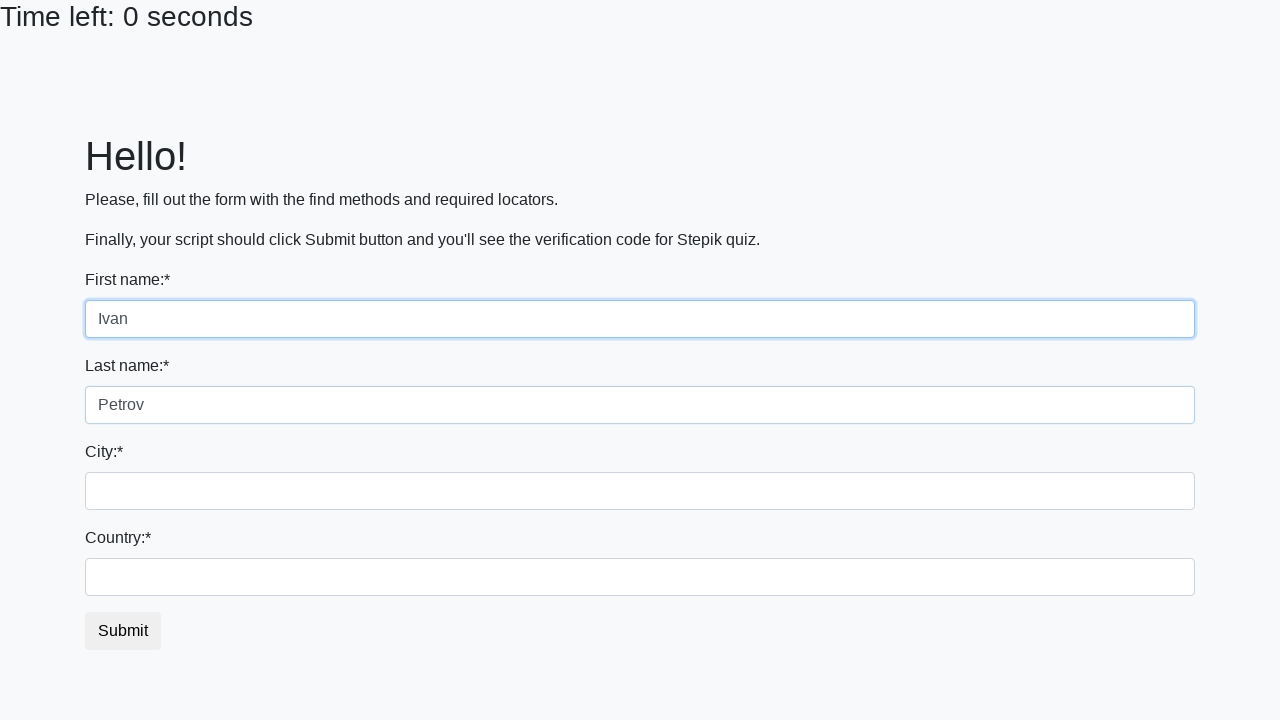

Filled city field with 'Smolensk' on .form-control.city
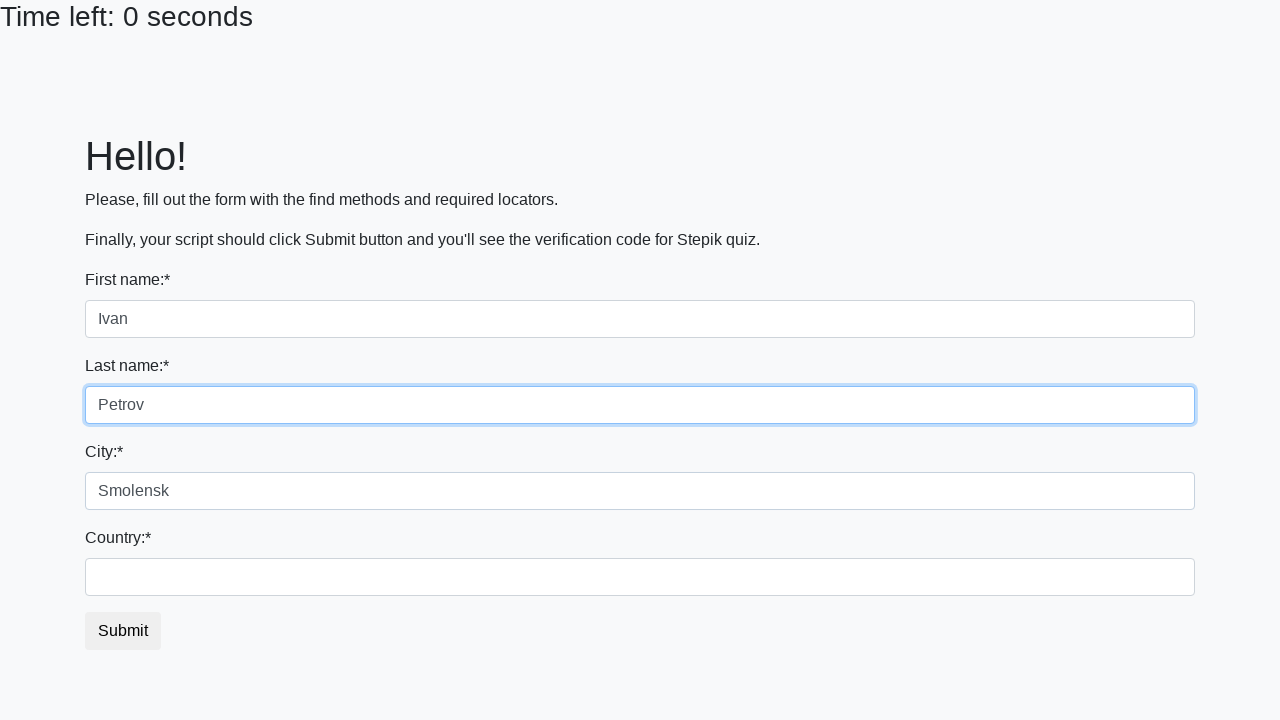

Filled country field with 'Russia' on #country
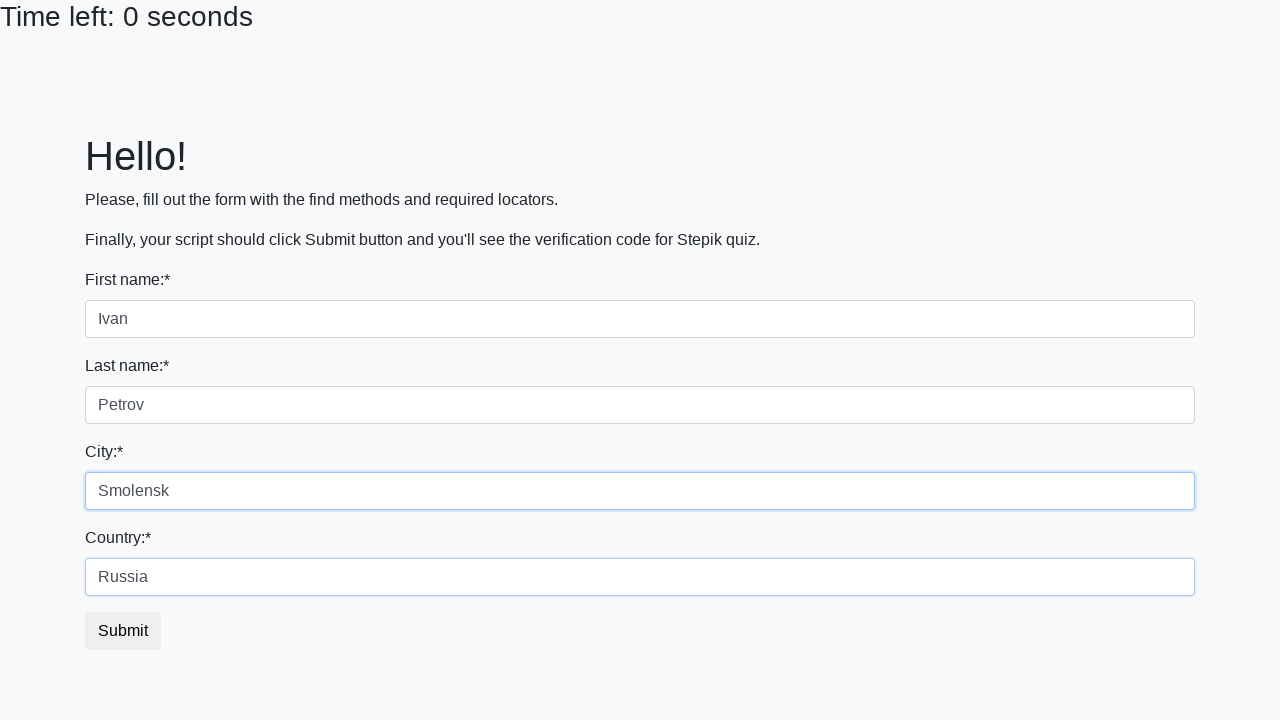

Clicked submit button to submit form at (123, 631) on button.btn
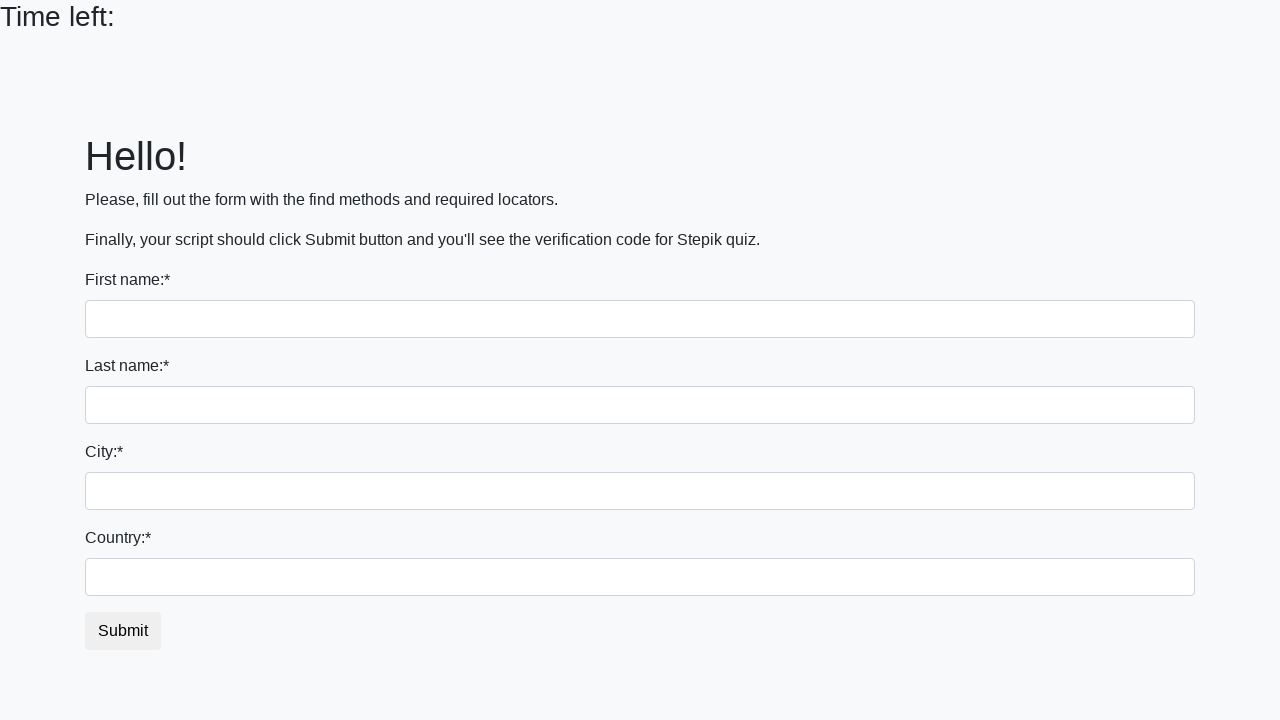

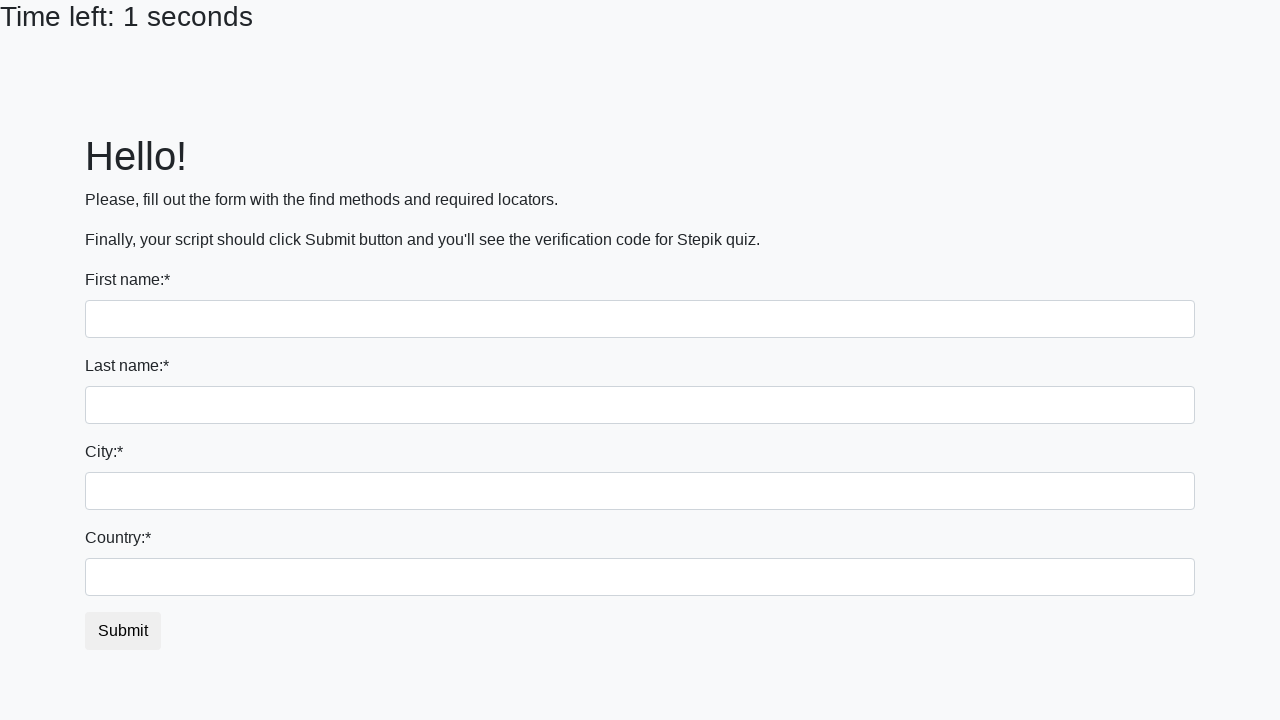